Tests toBeChecked assertion by clicking a checkbox and verifying it is checked

Starting URL: https://demoapp-sable-gamma.vercel.app/

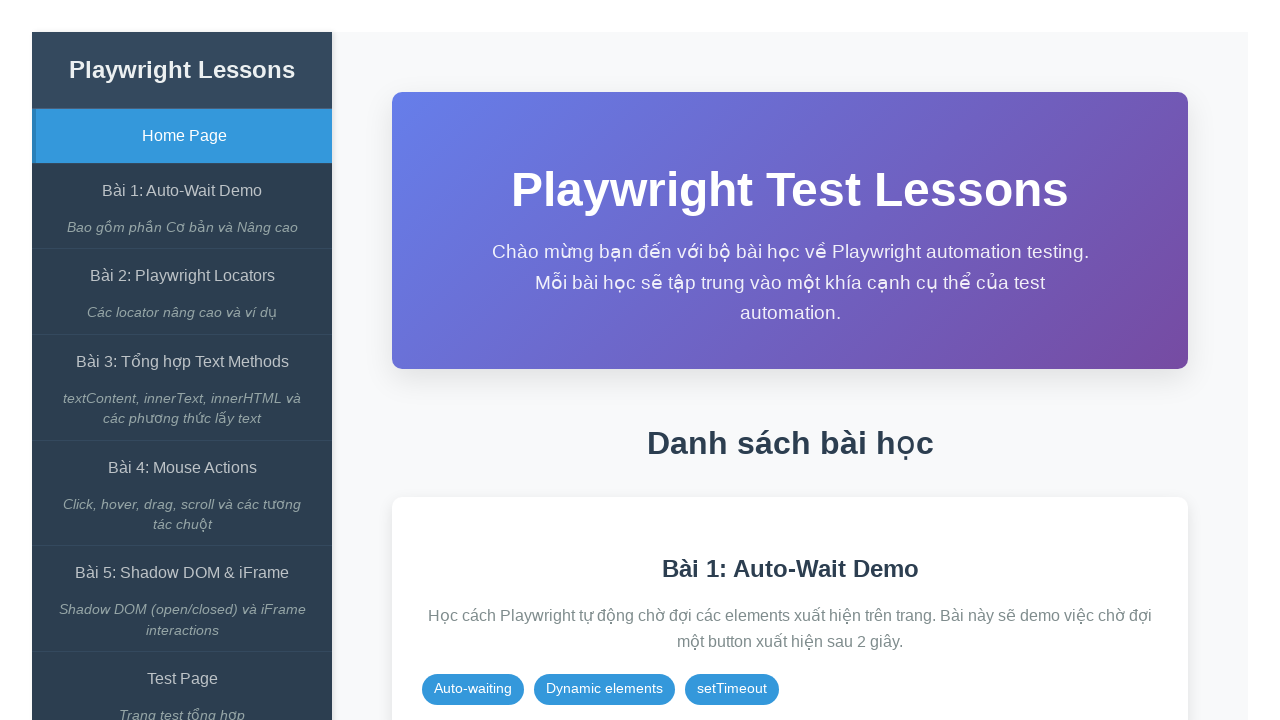

Clicked on the Auto-Wait Demo link at (182, 191) on internal:role=link[name="Bài 1: Auto-Wait Demo"i]
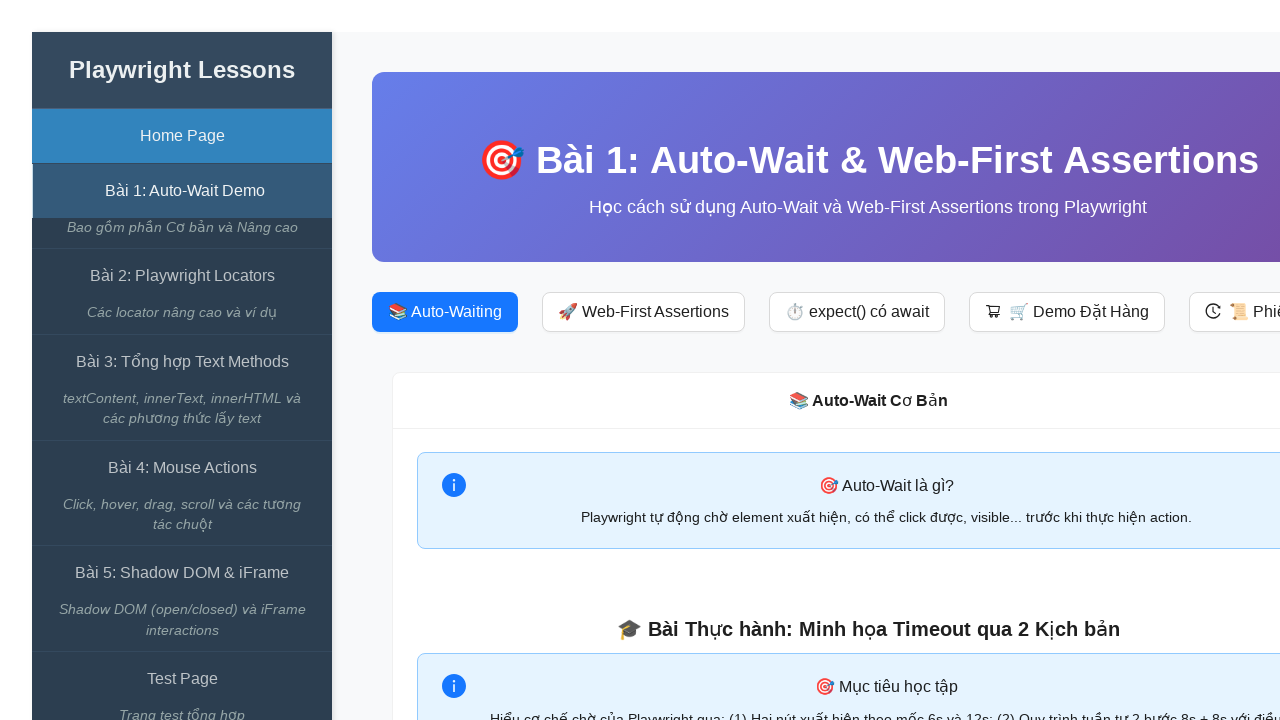

Clicked expect() có await button at (857, 312) on internal:role=button[name="expect() có await"i]
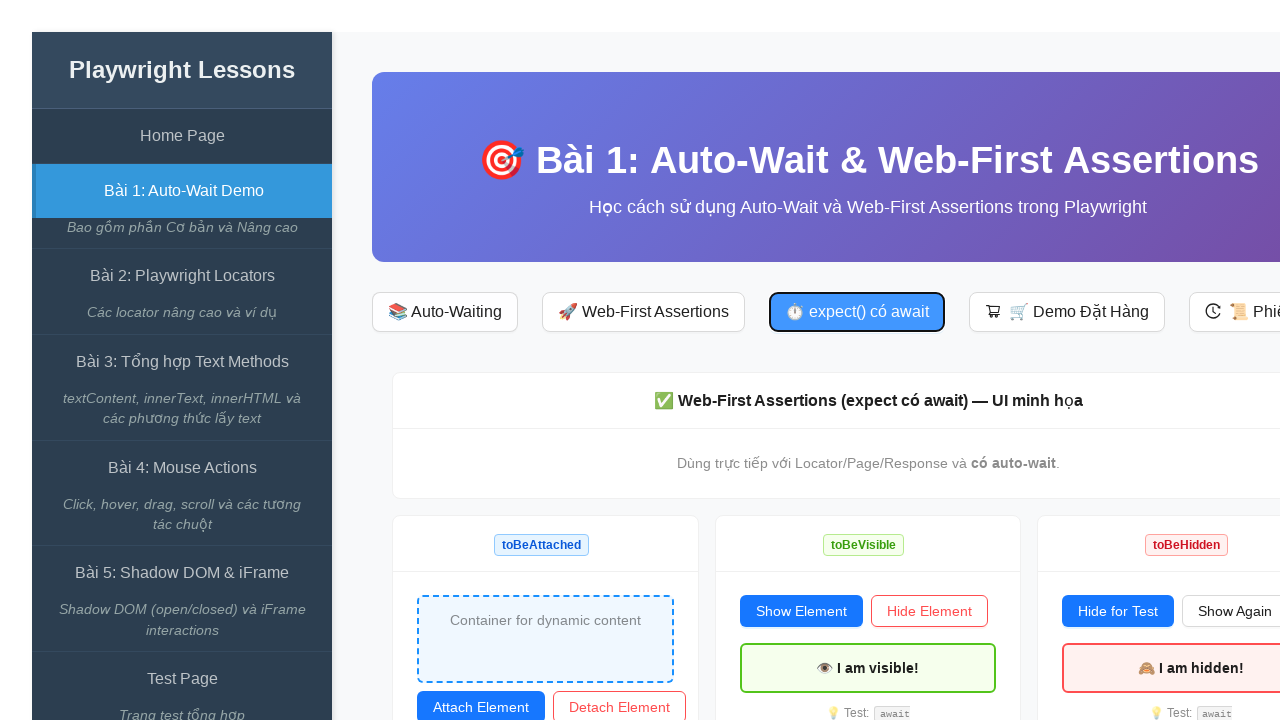

Clicked the checkbox at (458, 361) on #news-check
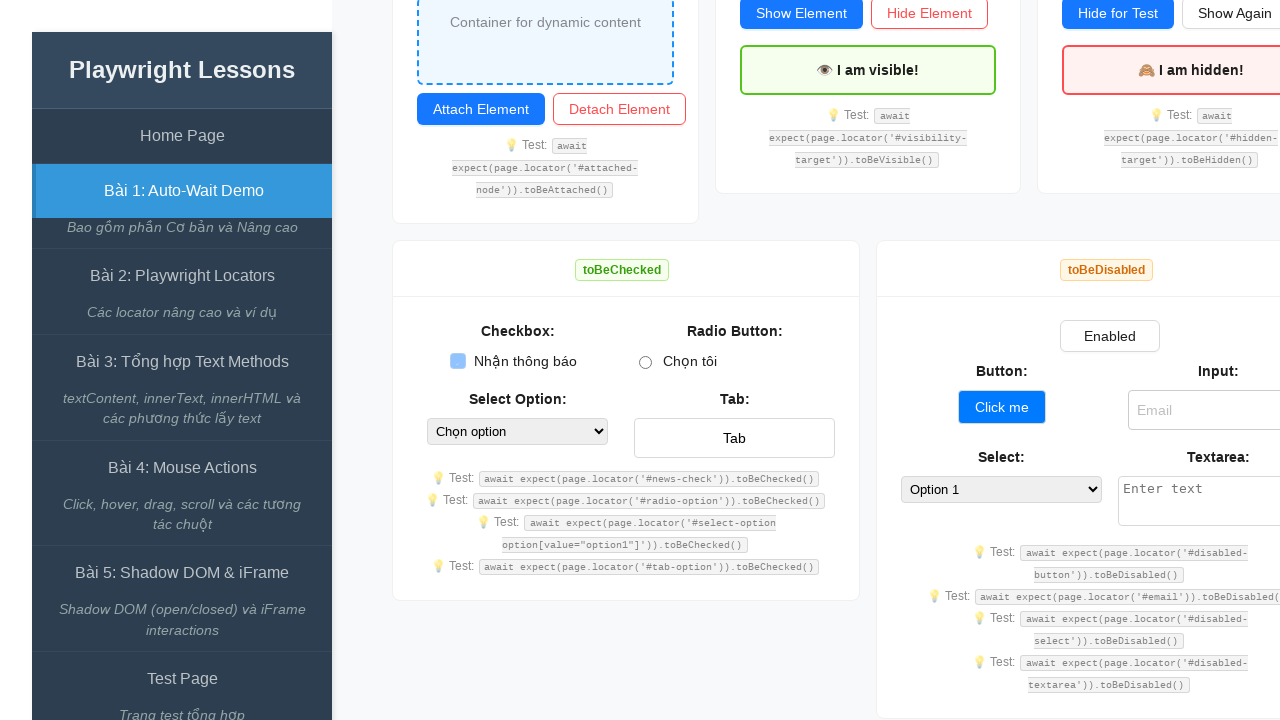

Verified checkbox is checked using toBeChecked assertion
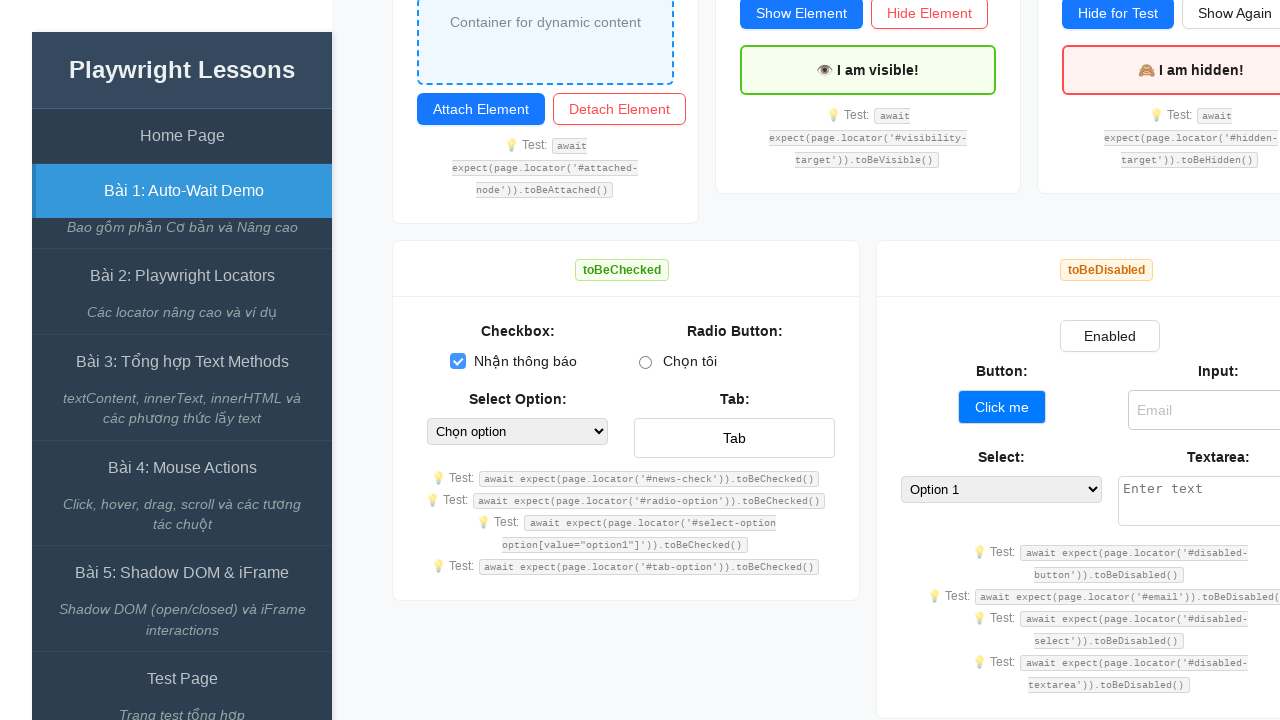

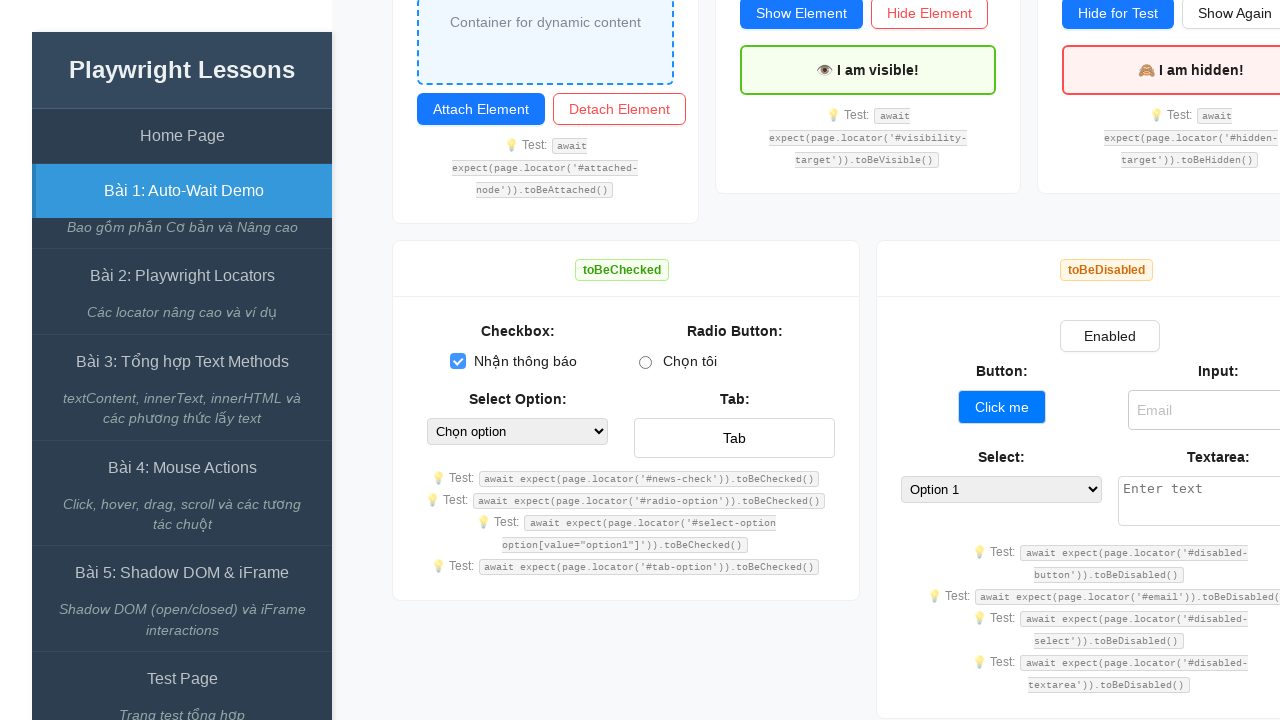